Tests the date picker functionality by clearing the input field and entering the current date in MM/DD/YYYY format

Starting URL: https://demoqa.com/date-picker

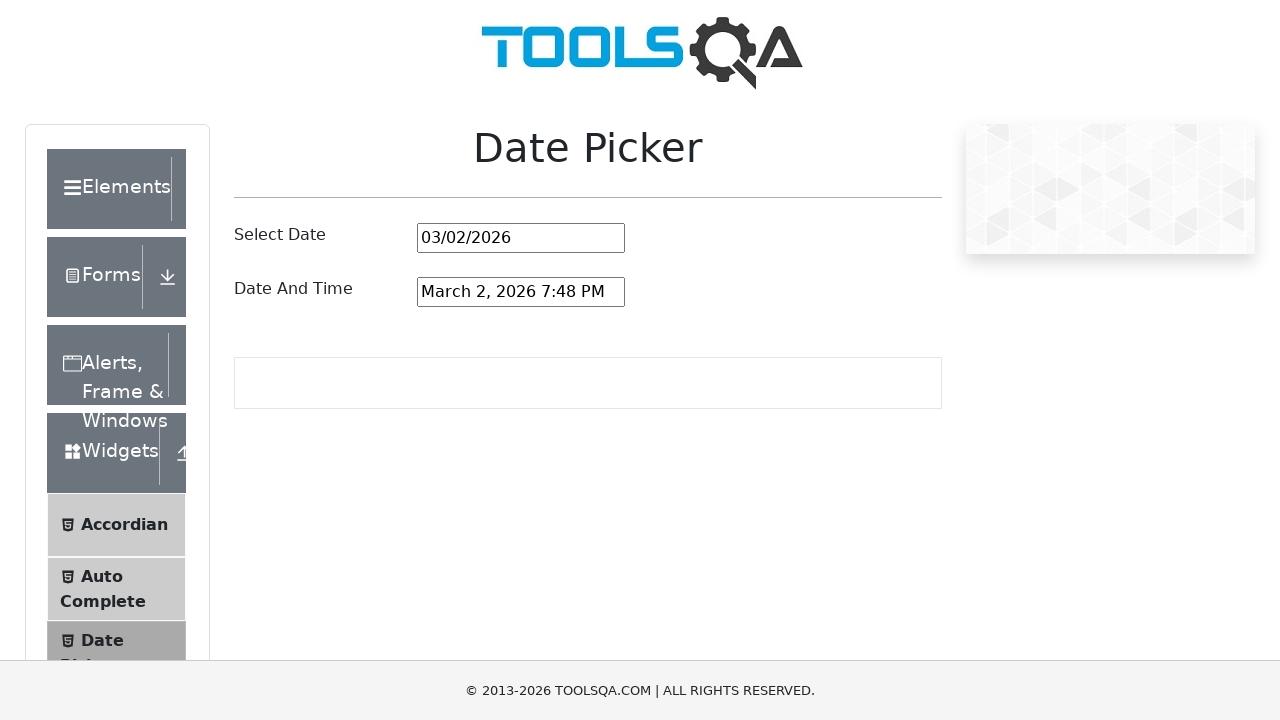

Located date picker input field
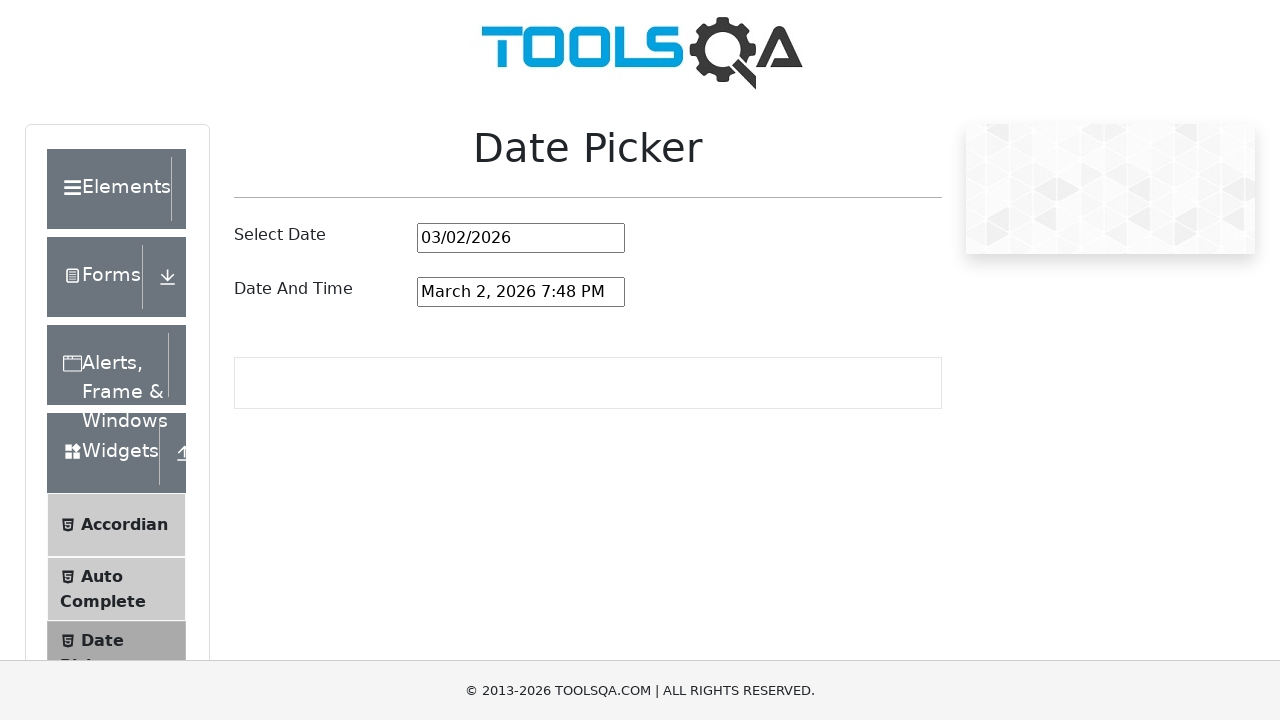

Selected all text in date picker field on xpath=//*[@id="datePickerMonthYearInput"]
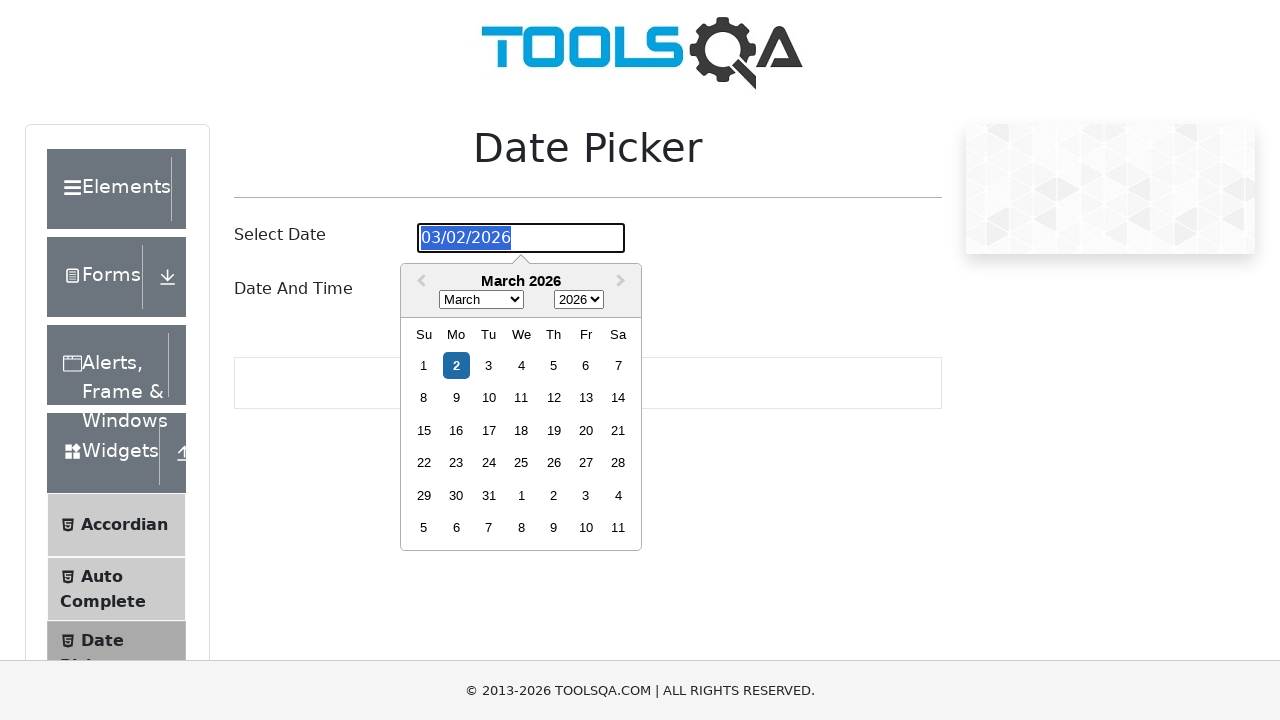

Cleared the date picker input field on xpath=//*[@id="datePickerMonthYearInput"]
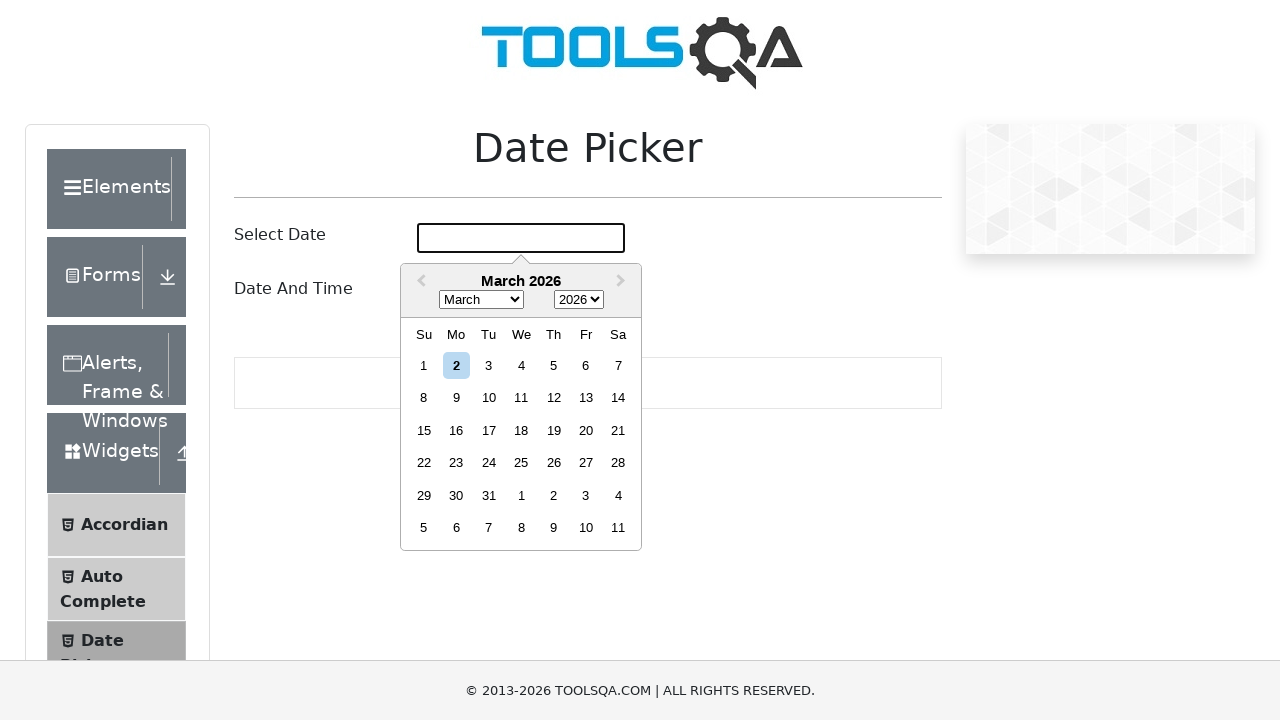

Generated current date in MM/DD/YYYY format: 03/02/2026
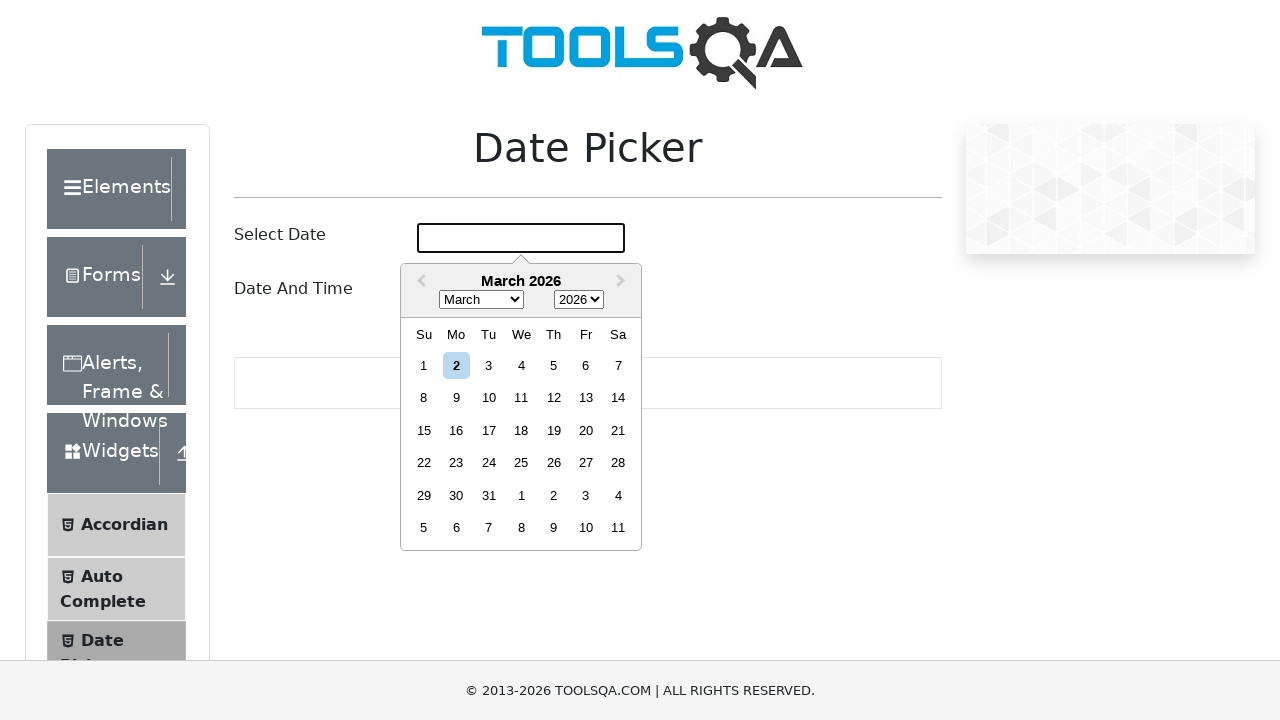

Entered current date '03/02/2026' into date picker field on xpath=//*[@id="datePickerMonthYearInput"]
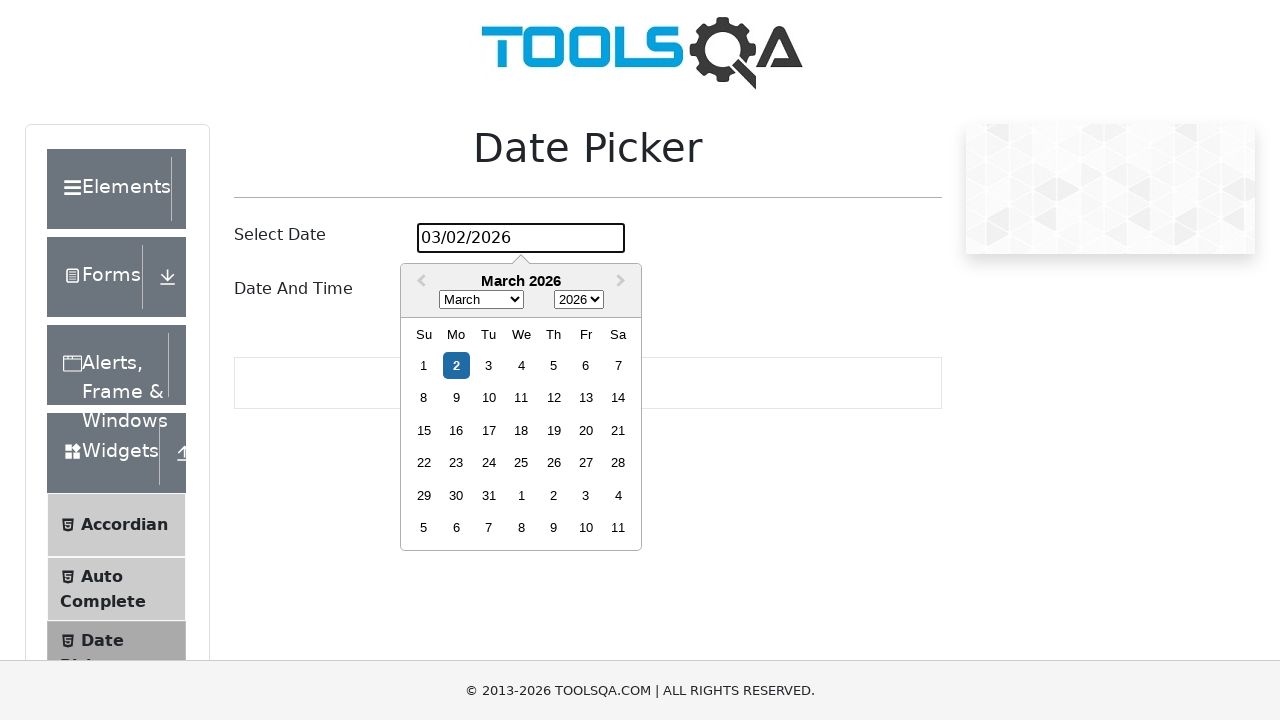

Waited 1 second to verify date entry
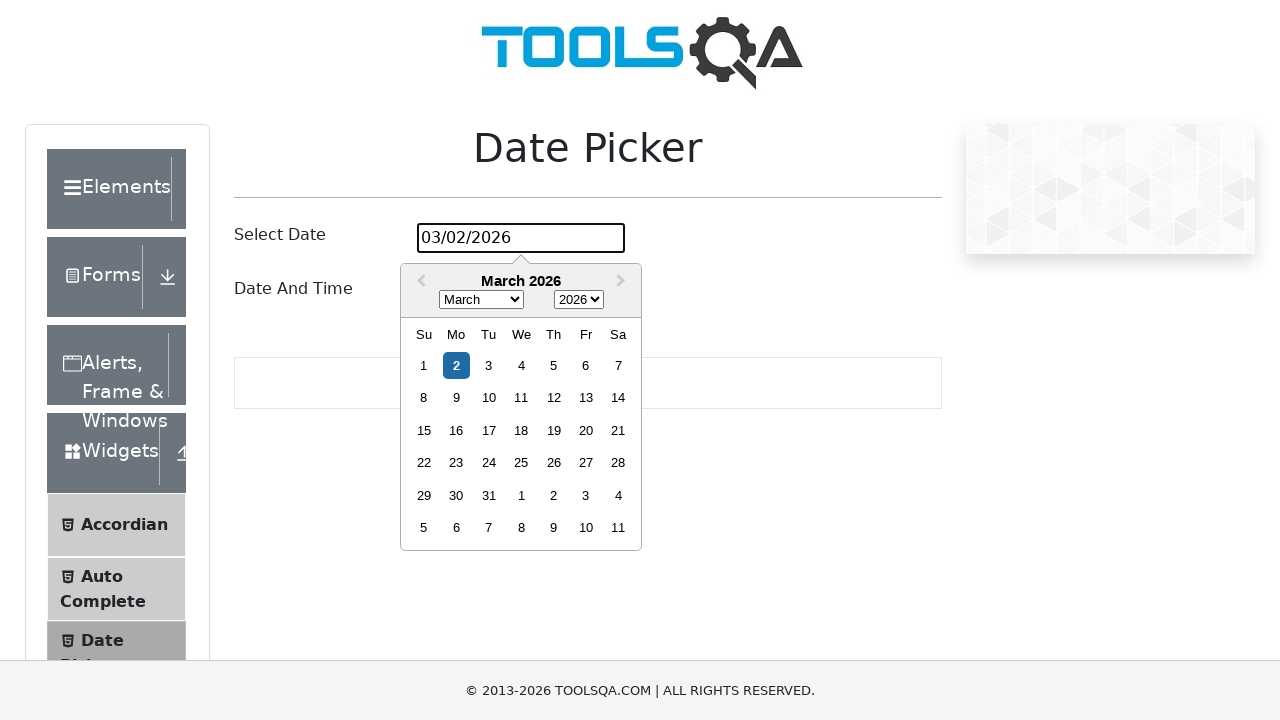

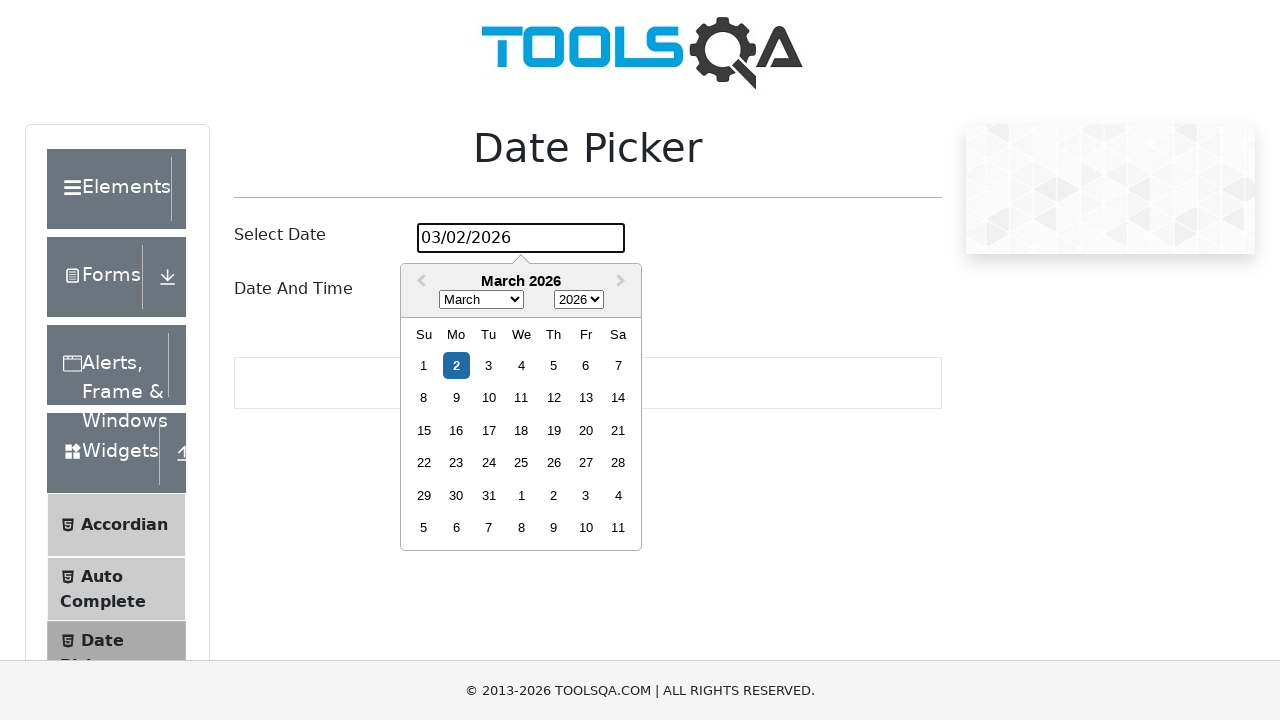